Navigates to the LiveScore website and then to the Champions League soccer page

Starting URL: http://www.livescore.com/

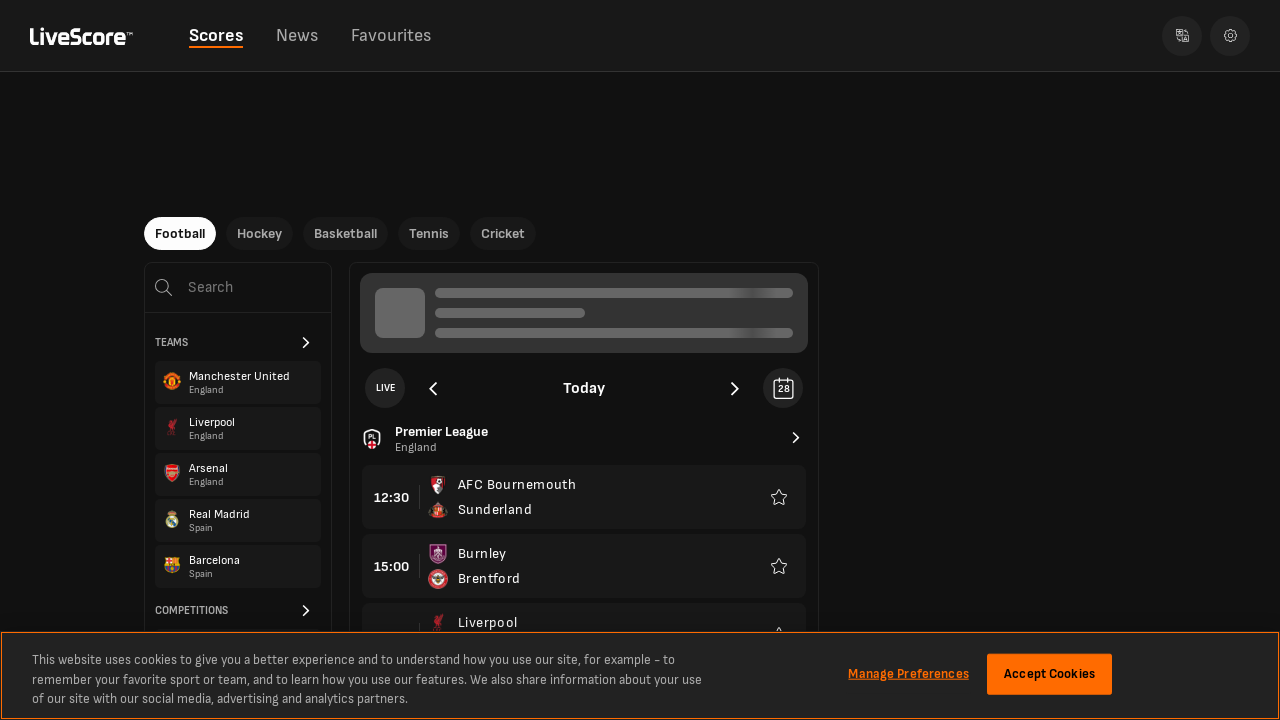

Navigated to LiveScore Champions League page
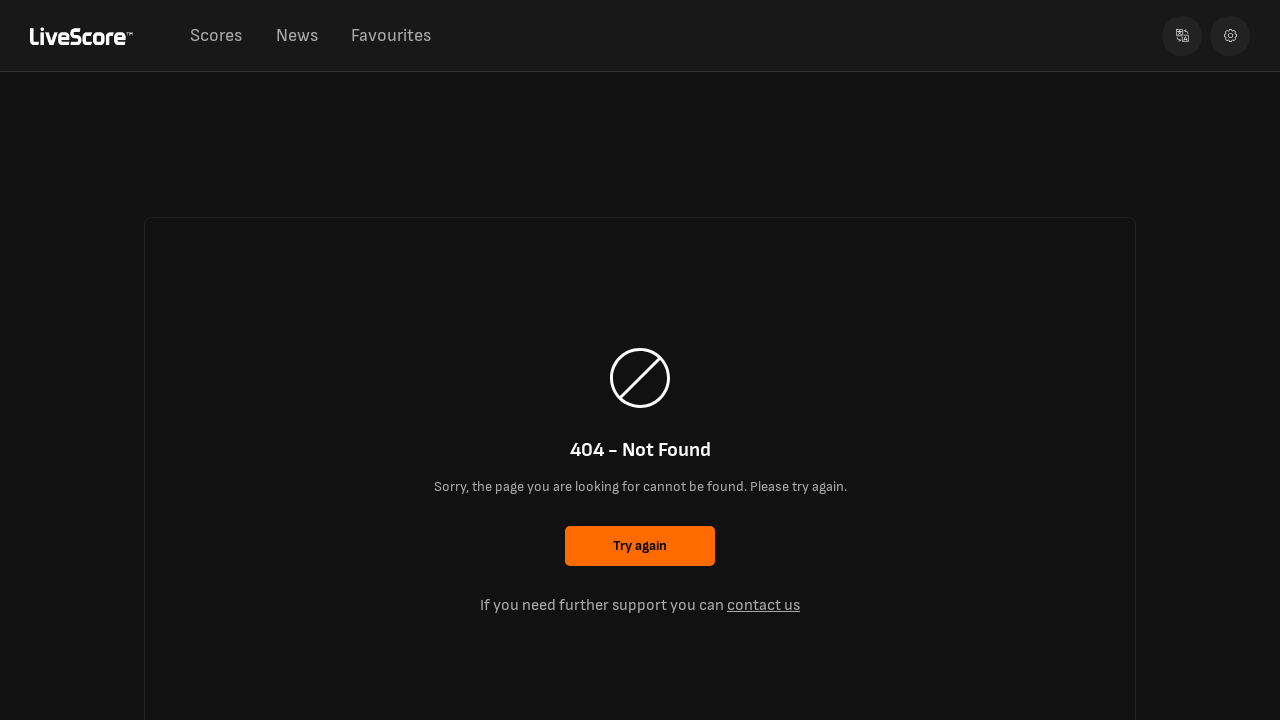

Champions League page content loaded
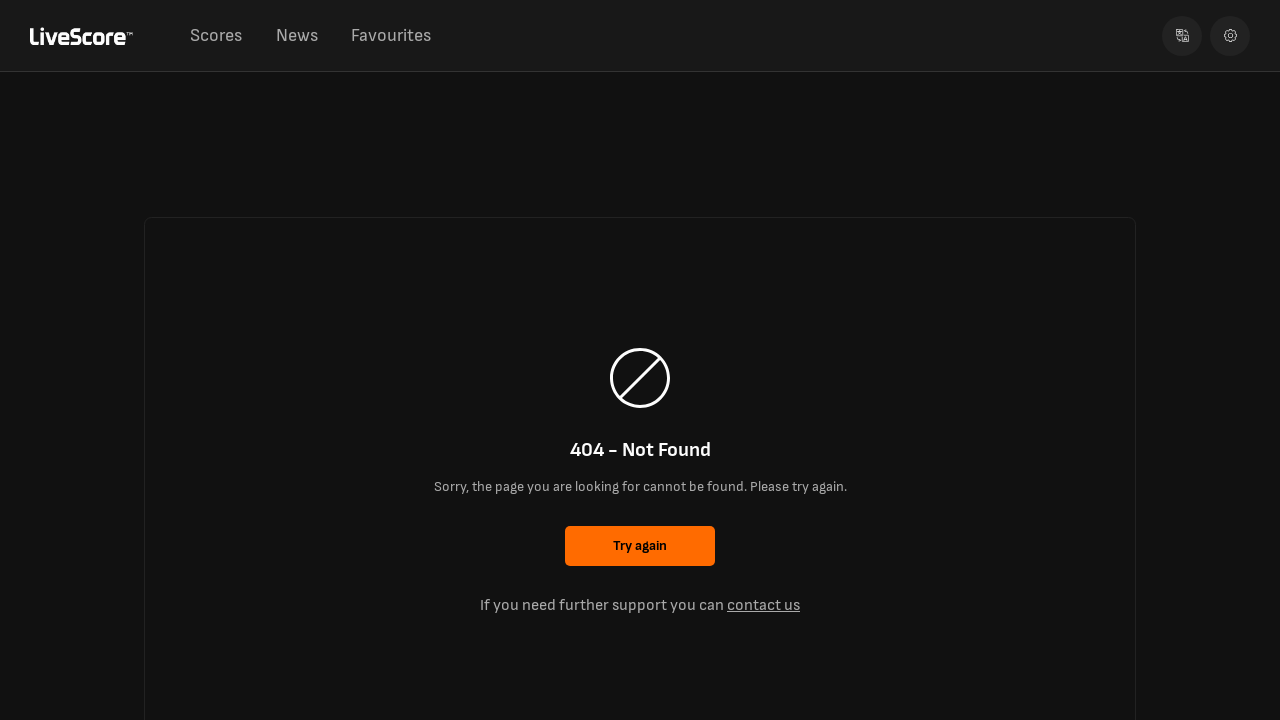

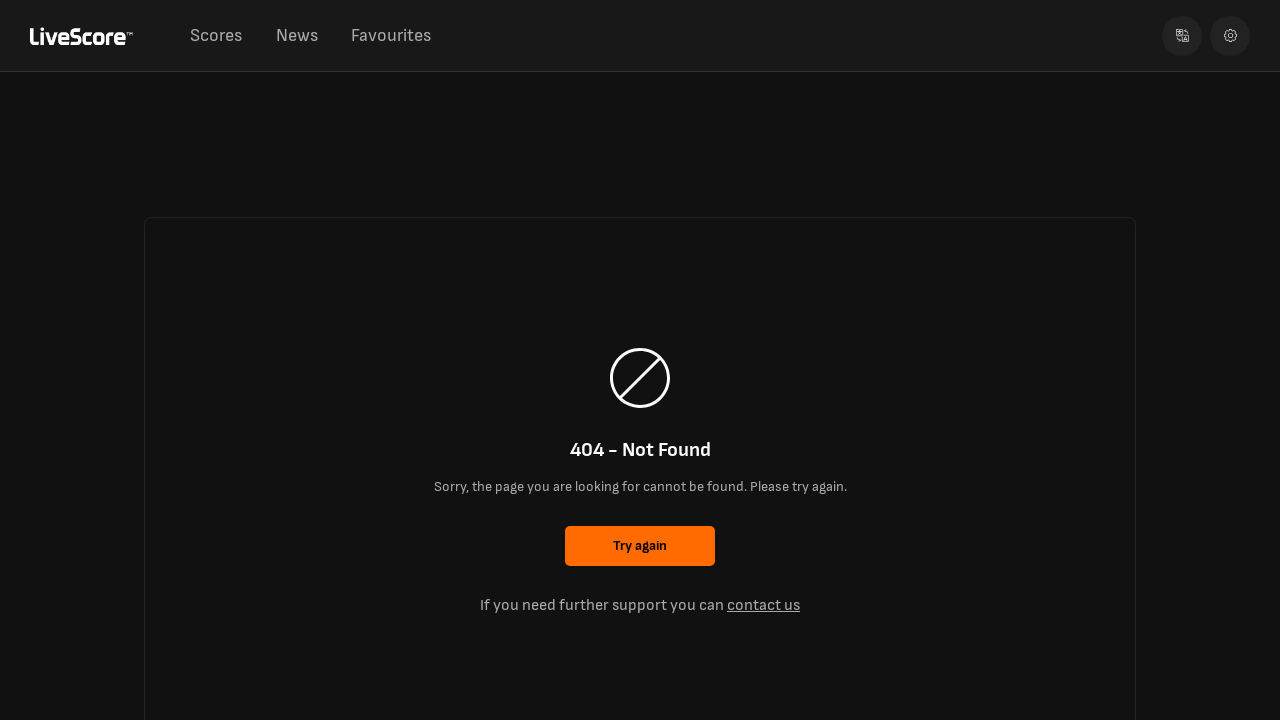